Tests unmarking todo items as complete by unchecking their checkboxes

Starting URL: https://demo.playwright.dev/todomvc

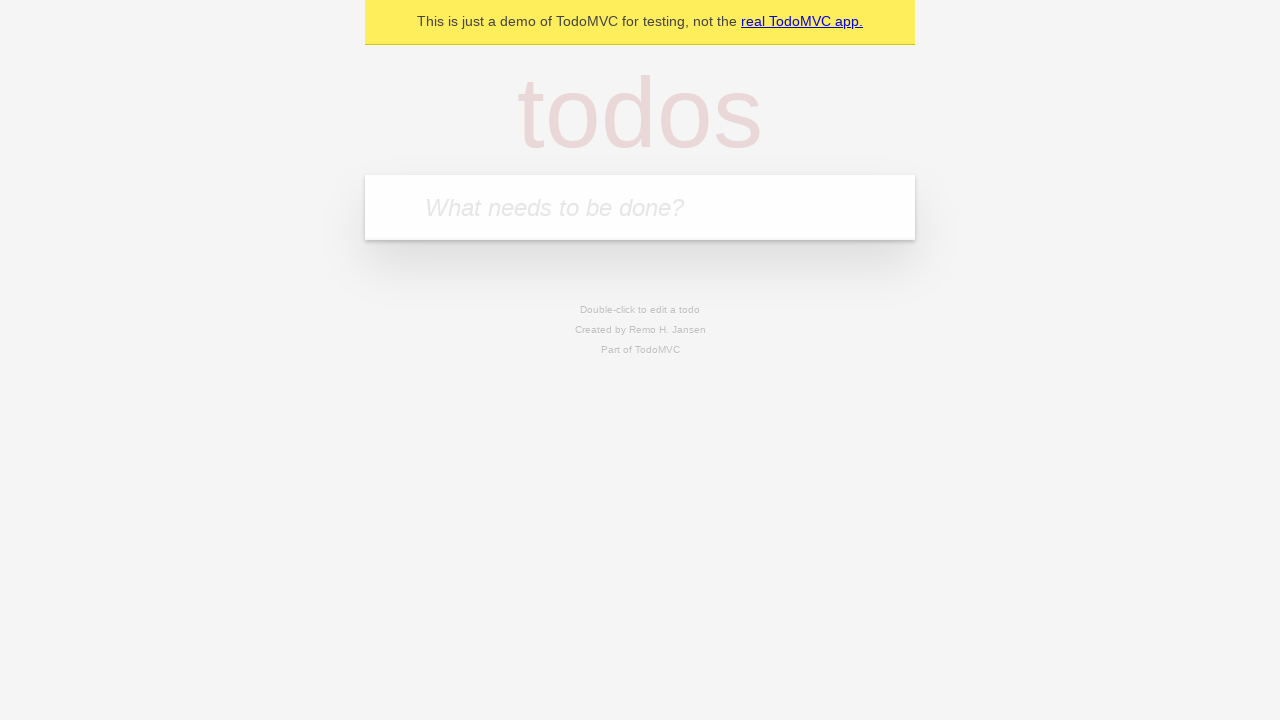

Filled todo input with 'buy some cheese' on internal:attr=[placeholder="What needs to be done?"i]
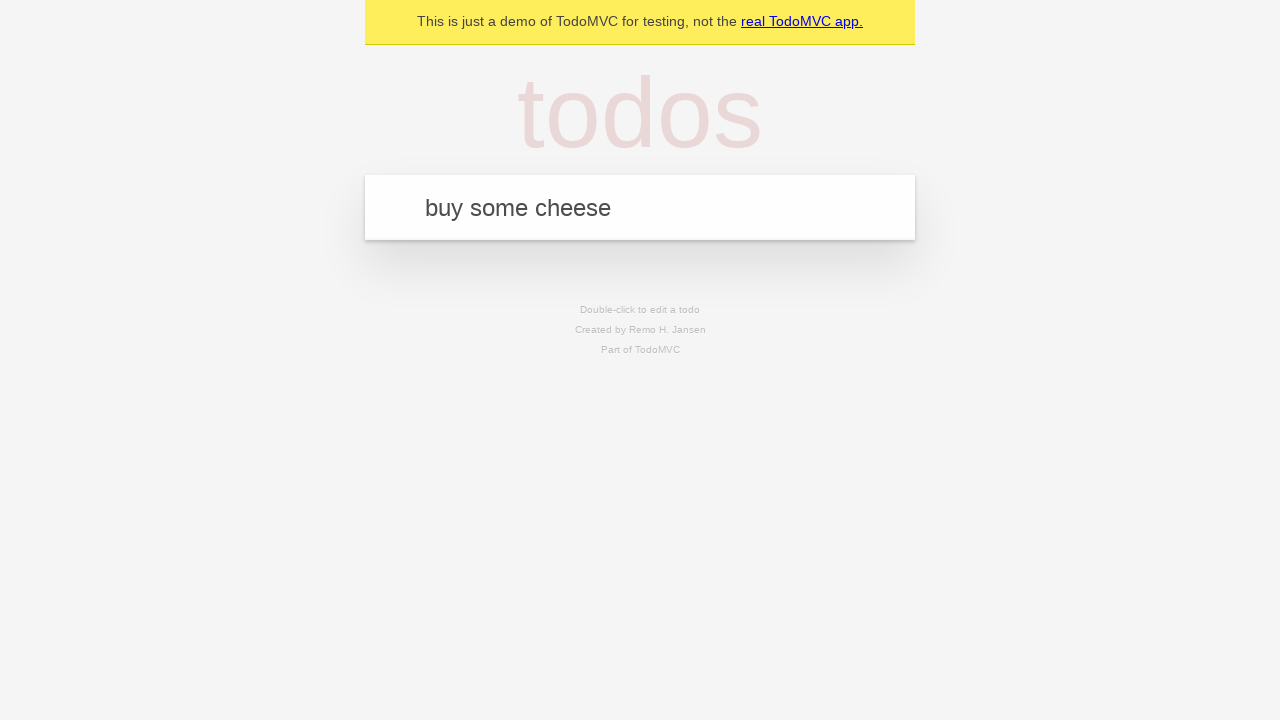

Pressed Enter to create first todo item on internal:attr=[placeholder="What needs to be done?"i]
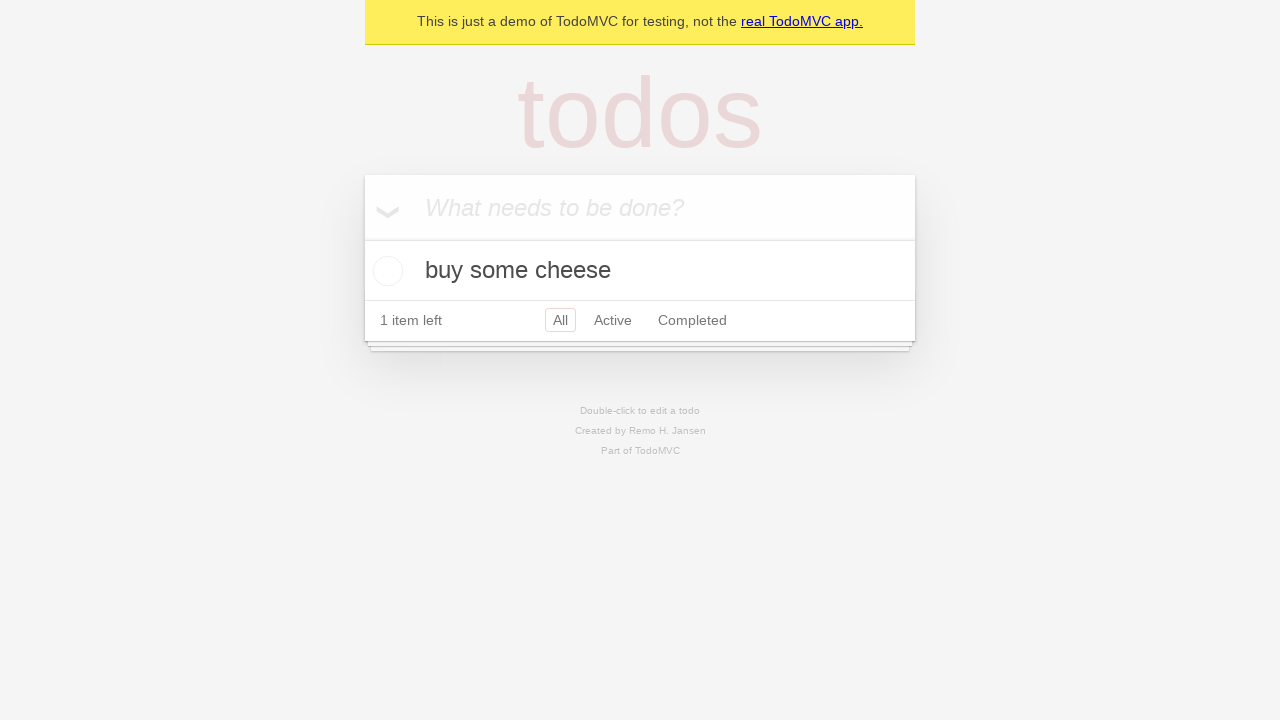

Filled todo input with 'feed the cat' on internal:attr=[placeholder="What needs to be done?"i]
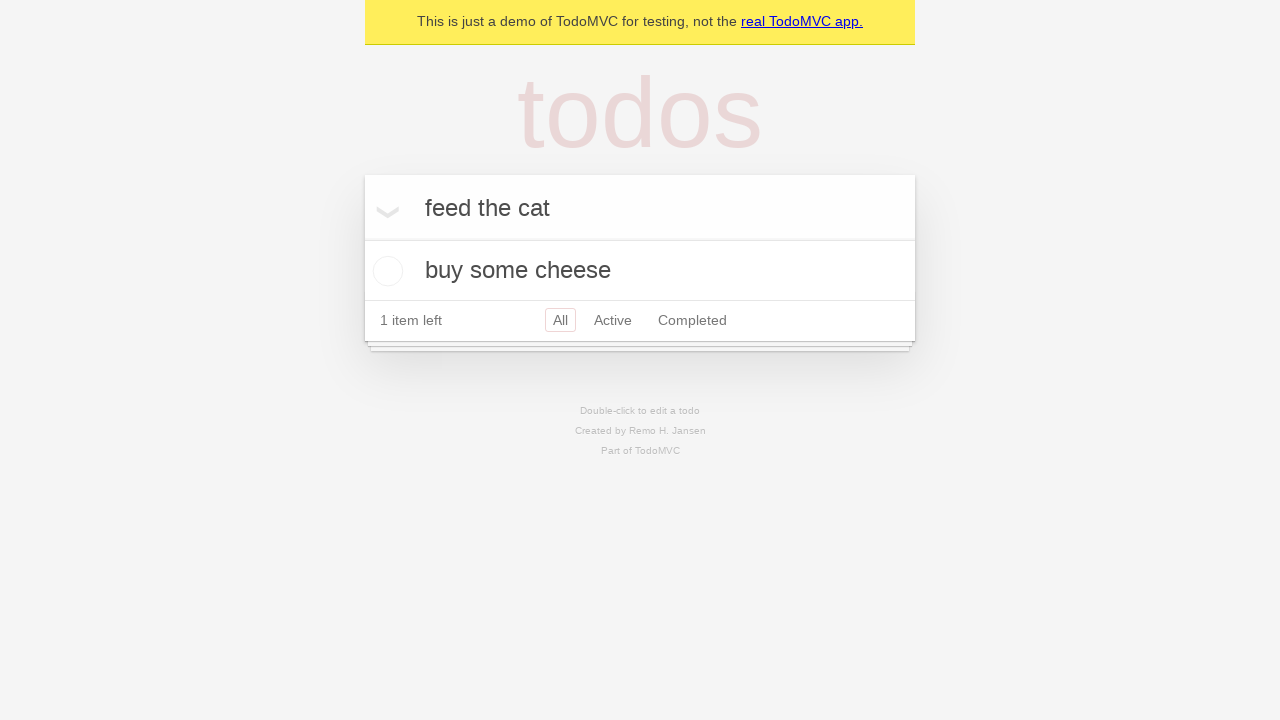

Pressed Enter to create second todo item on internal:attr=[placeholder="What needs to be done?"i]
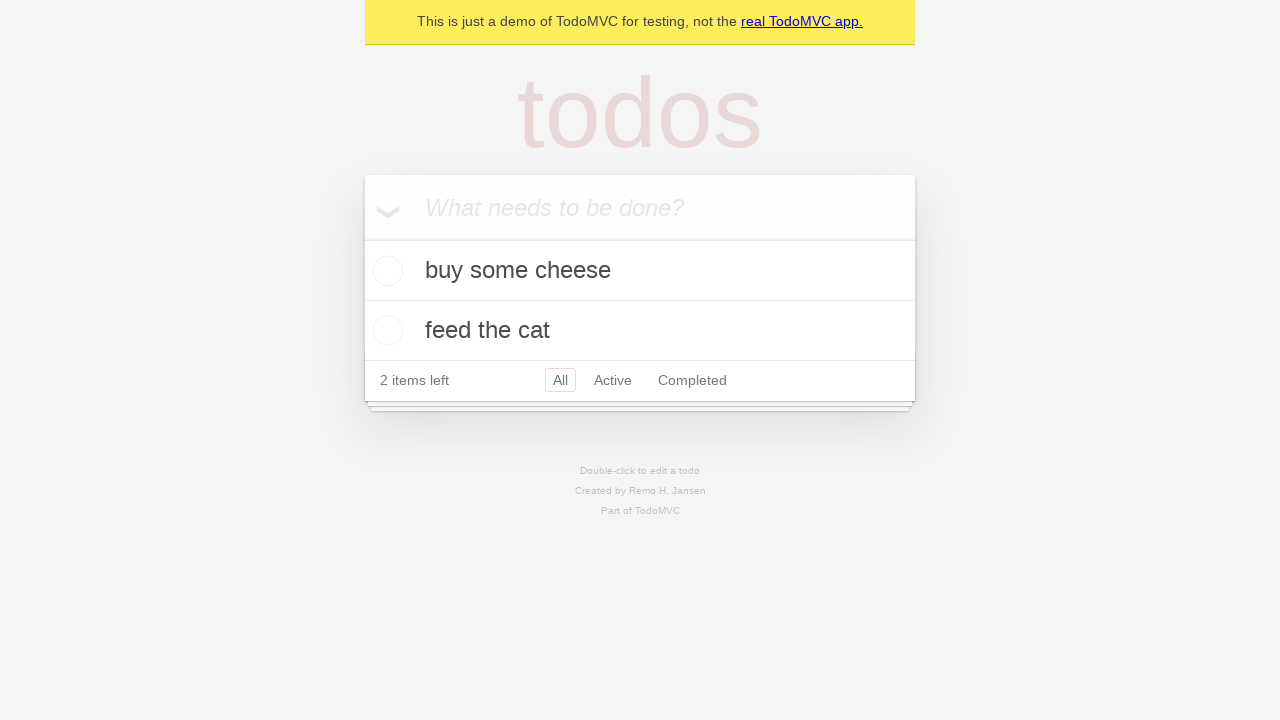

Checked the first todo item checkbox at (385, 271) on internal:testid=[data-testid="todo-item"s] >> nth=0 >> internal:role=checkbox
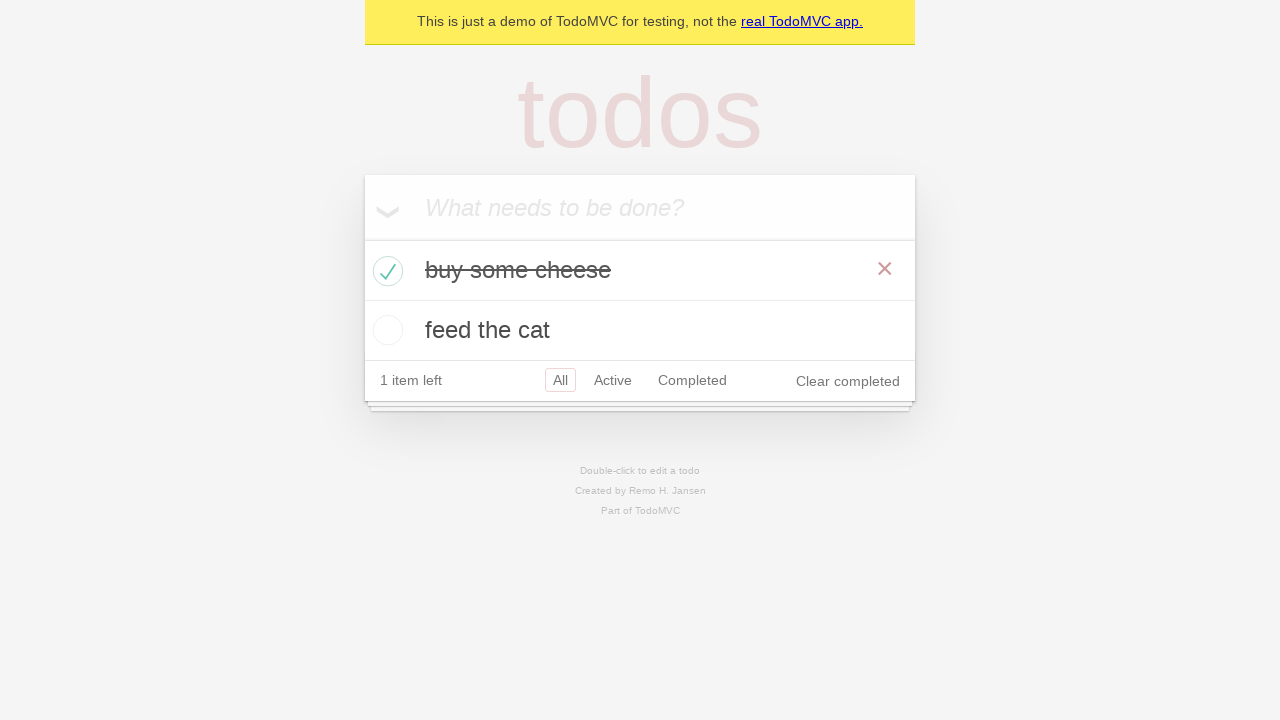

Unchecked the first todo item checkbox to mark as incomplete at (385, 271) on internal:testid=[data-testid="todo-item"s] >> nth=0 >> internal:role=checkbox
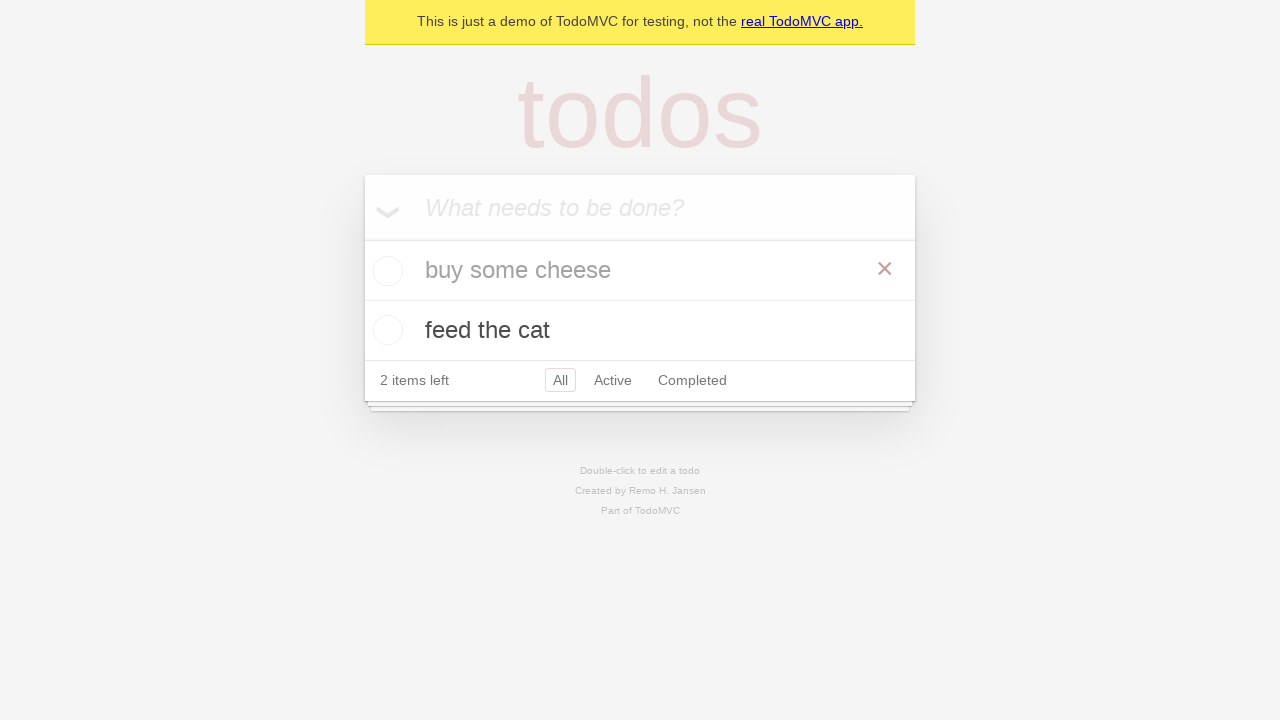

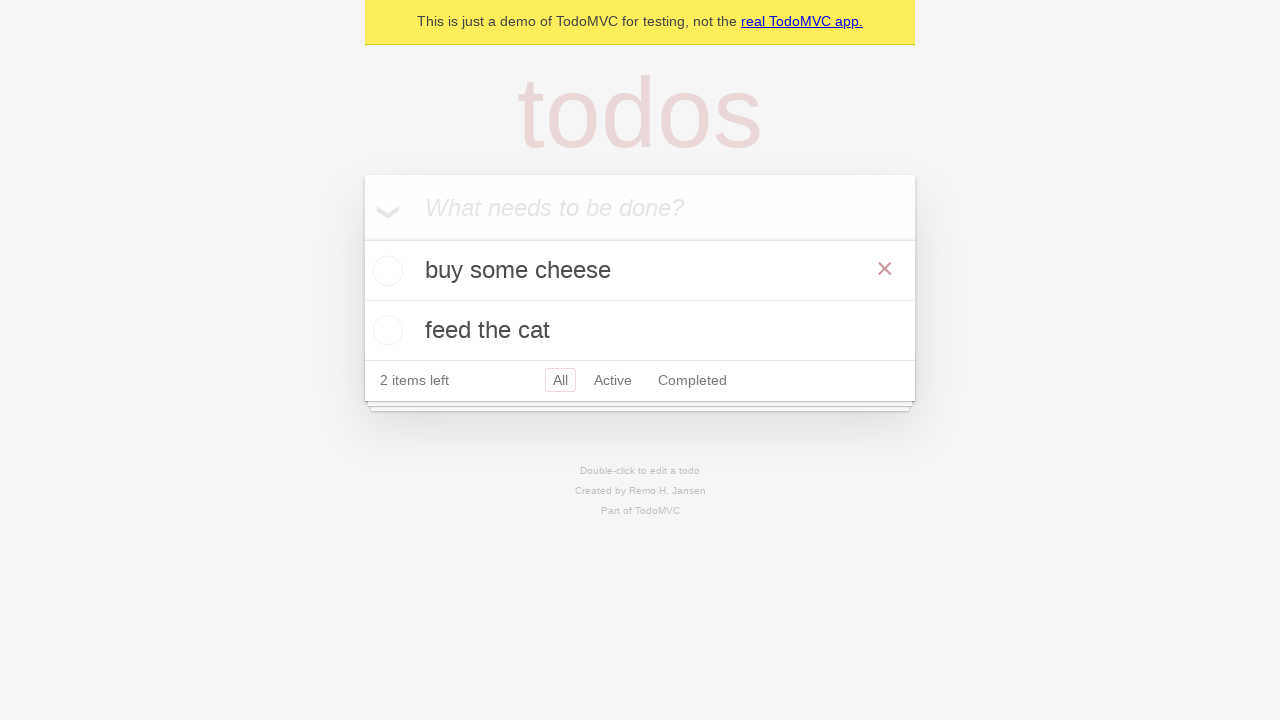